Verifies that the Everything Token page loads successfully and displays the expected title

Starting URL: https://proex.qianqianshijie.com/everything

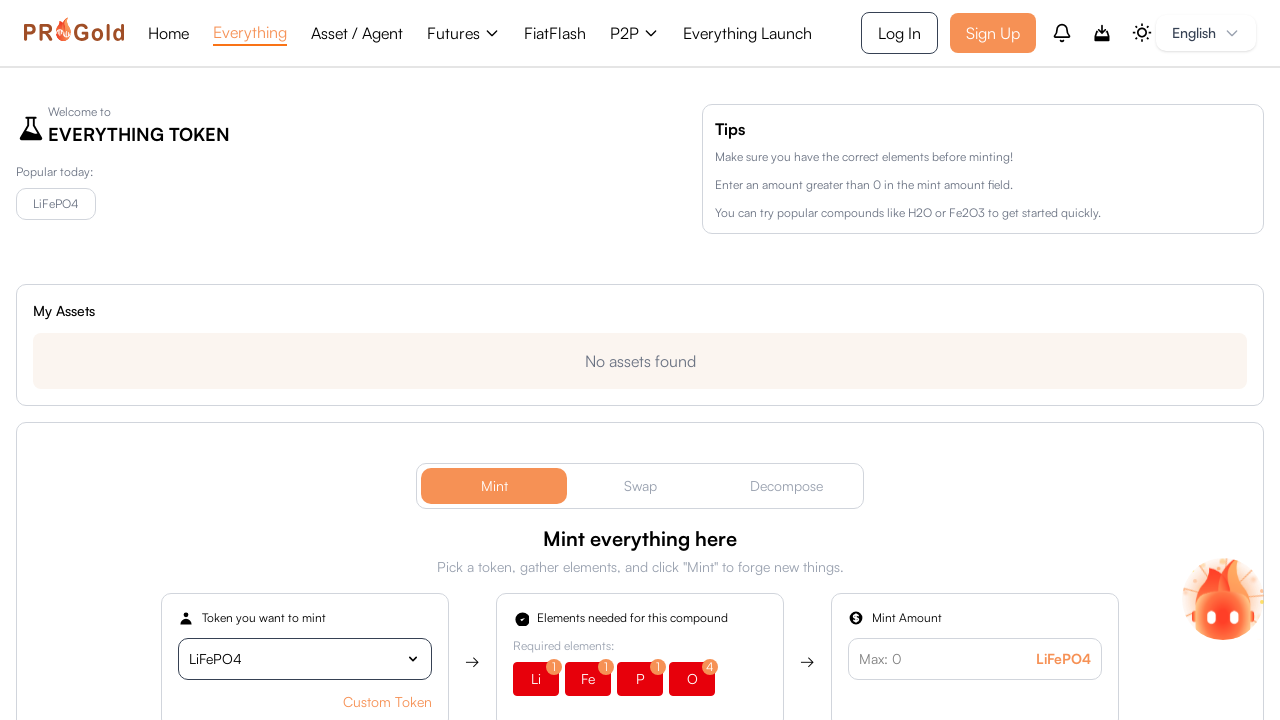

Waited for 'Everything Token' text to appear on the page
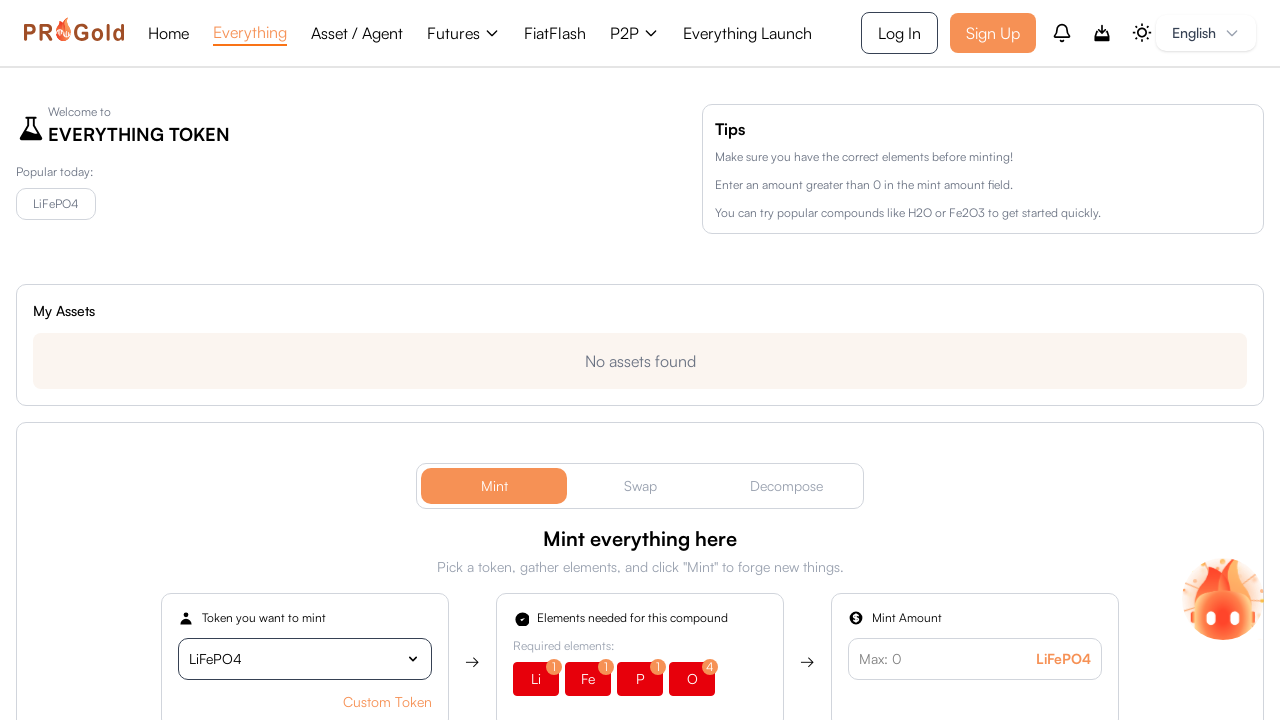

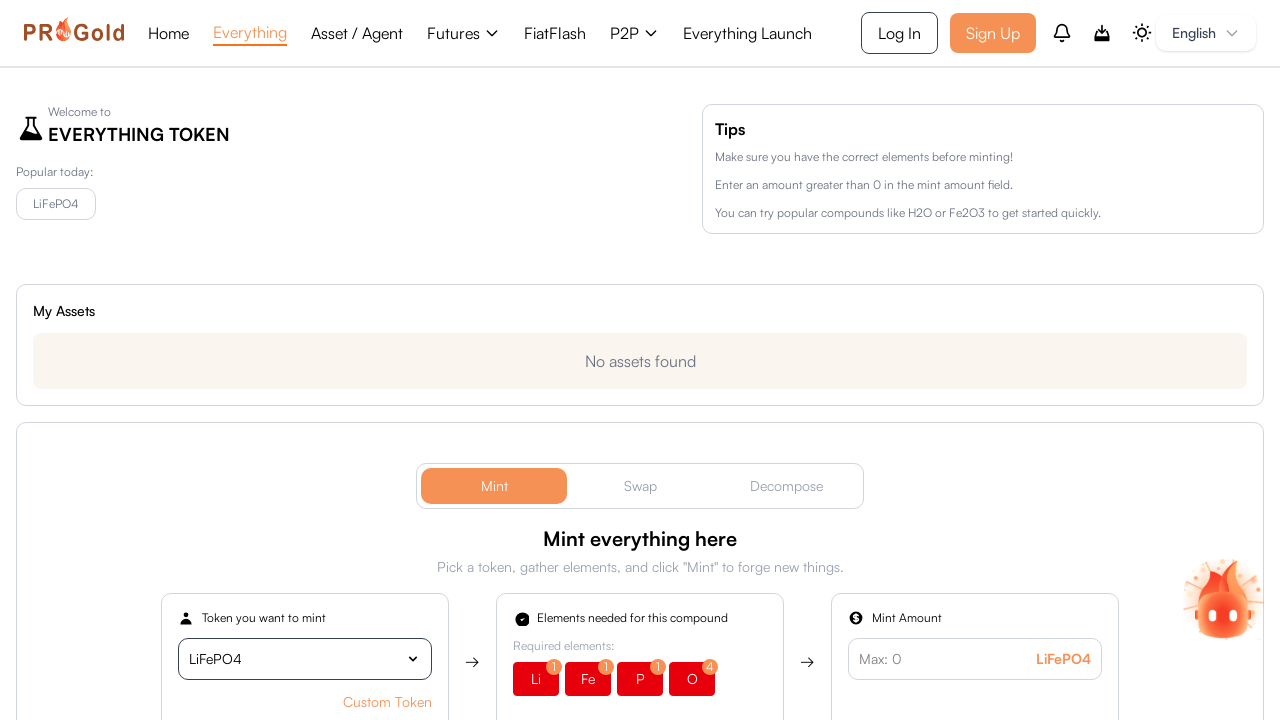